Tests horizontal slider input by navigating to the slider page and setting the slider value using JavaScript.

Starting URL: http://the-internet.herokuapp.com

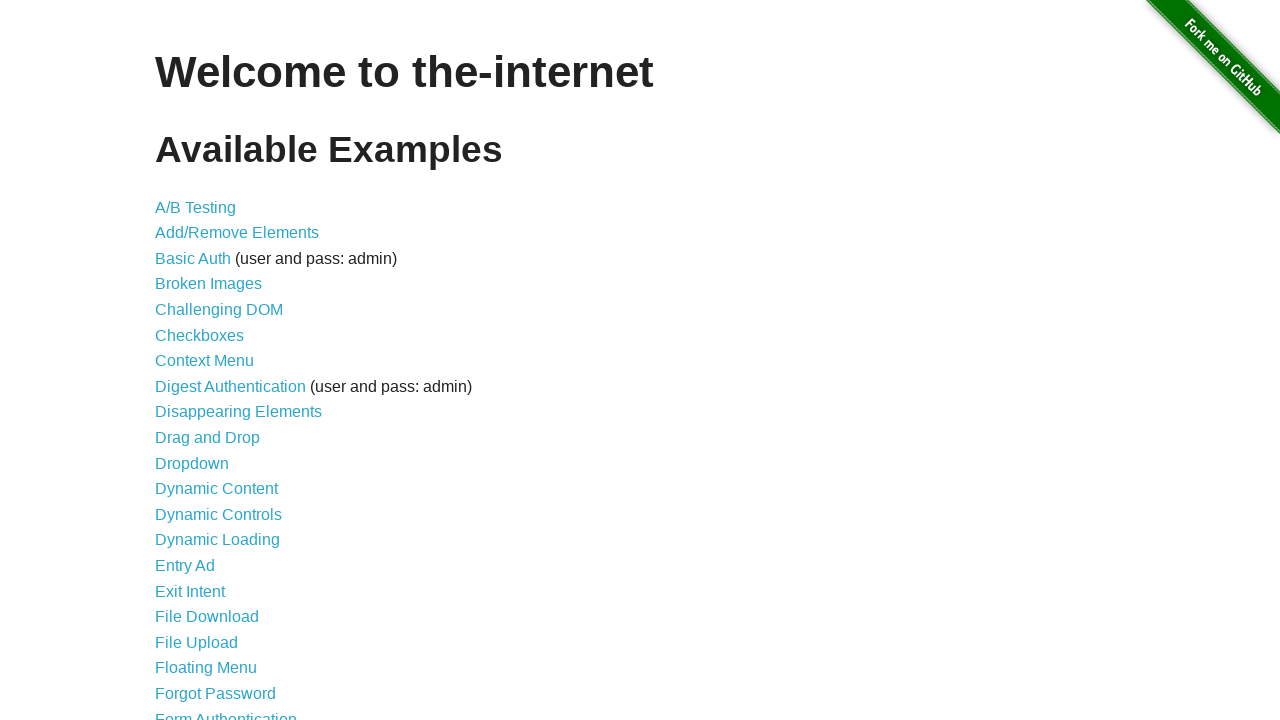

Navigated to The Internet homepage
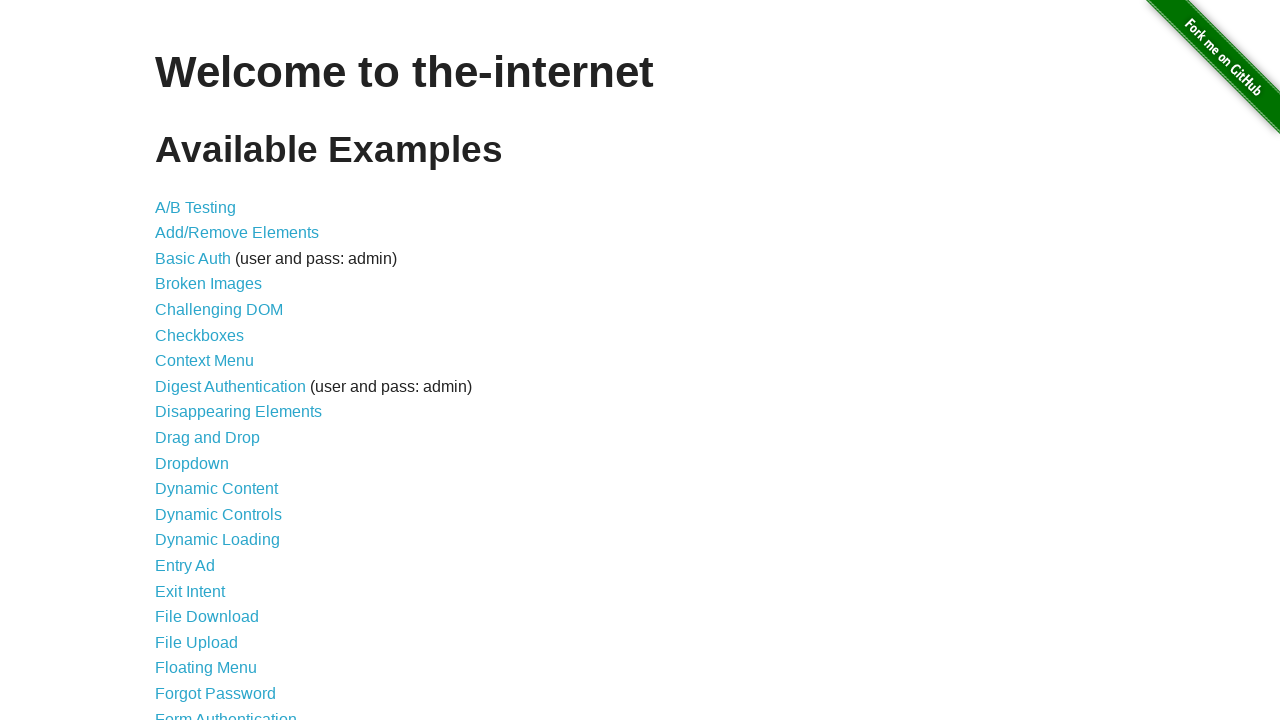

Clicked on Horizontal Slider link at (214, 361) on xpath=//*[@id='content']//*[text()='Horizontal Slider']
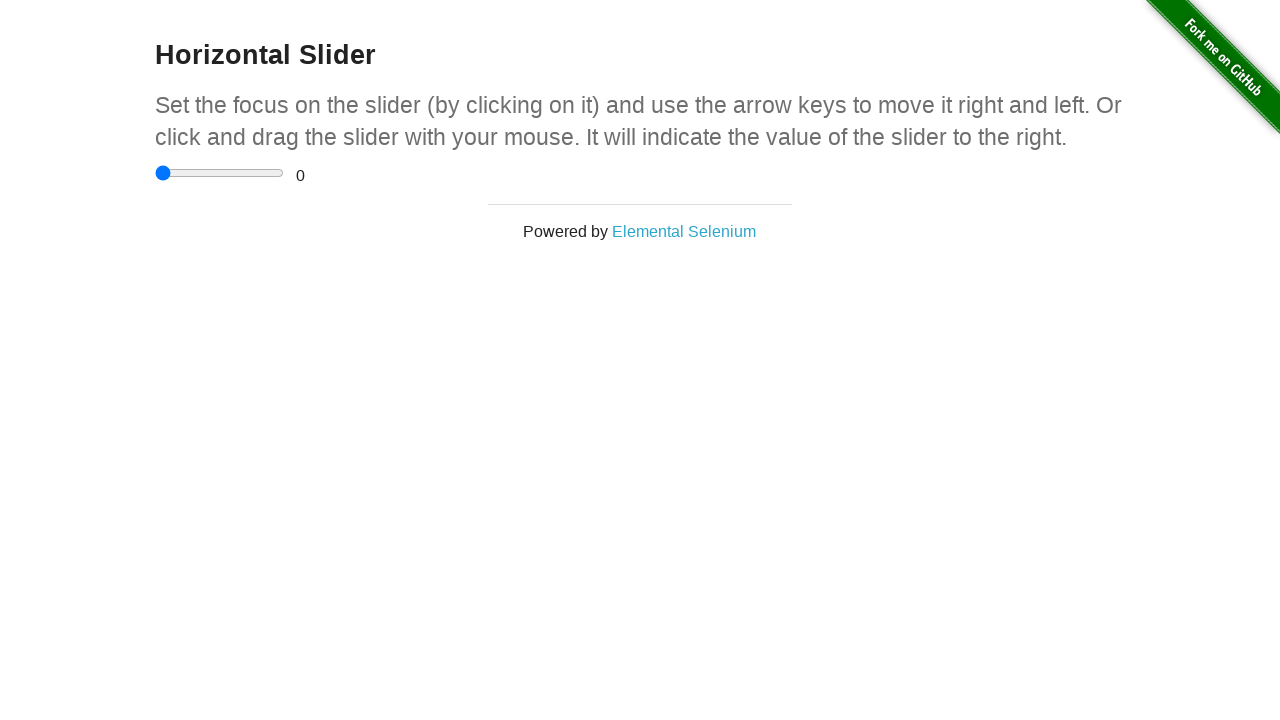

Set horizontal slider value to 5 using JavaScript
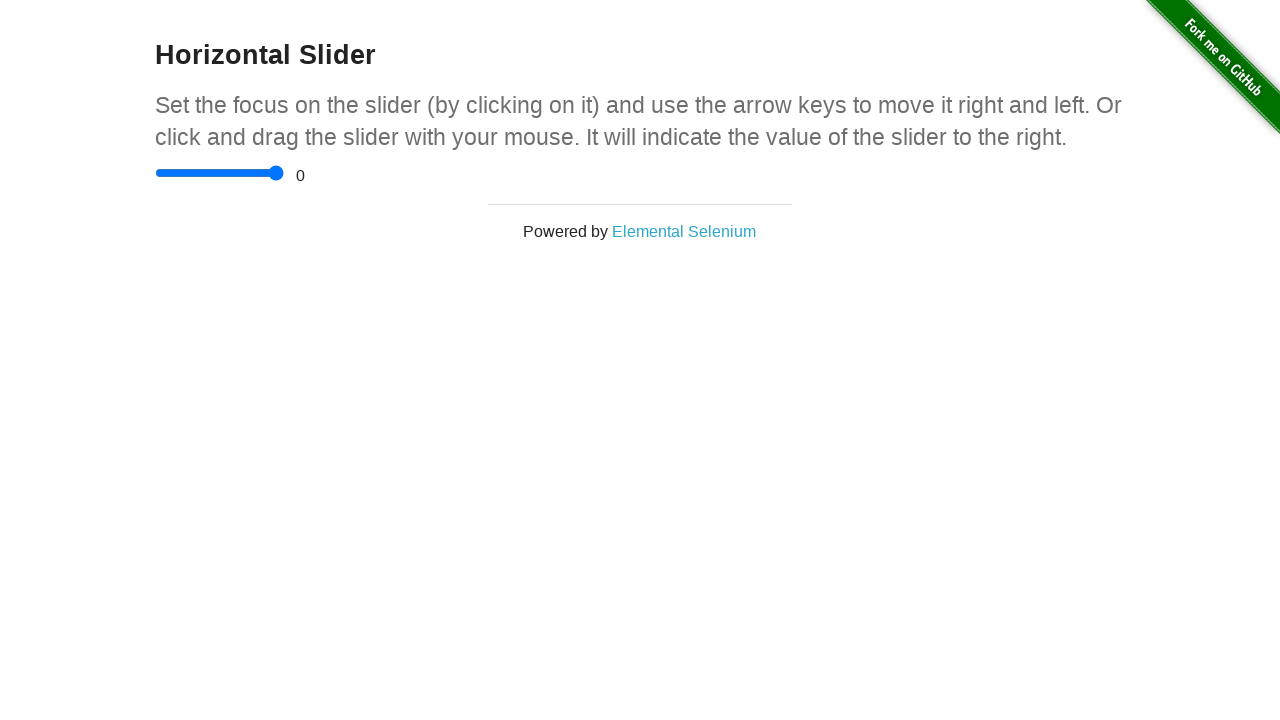

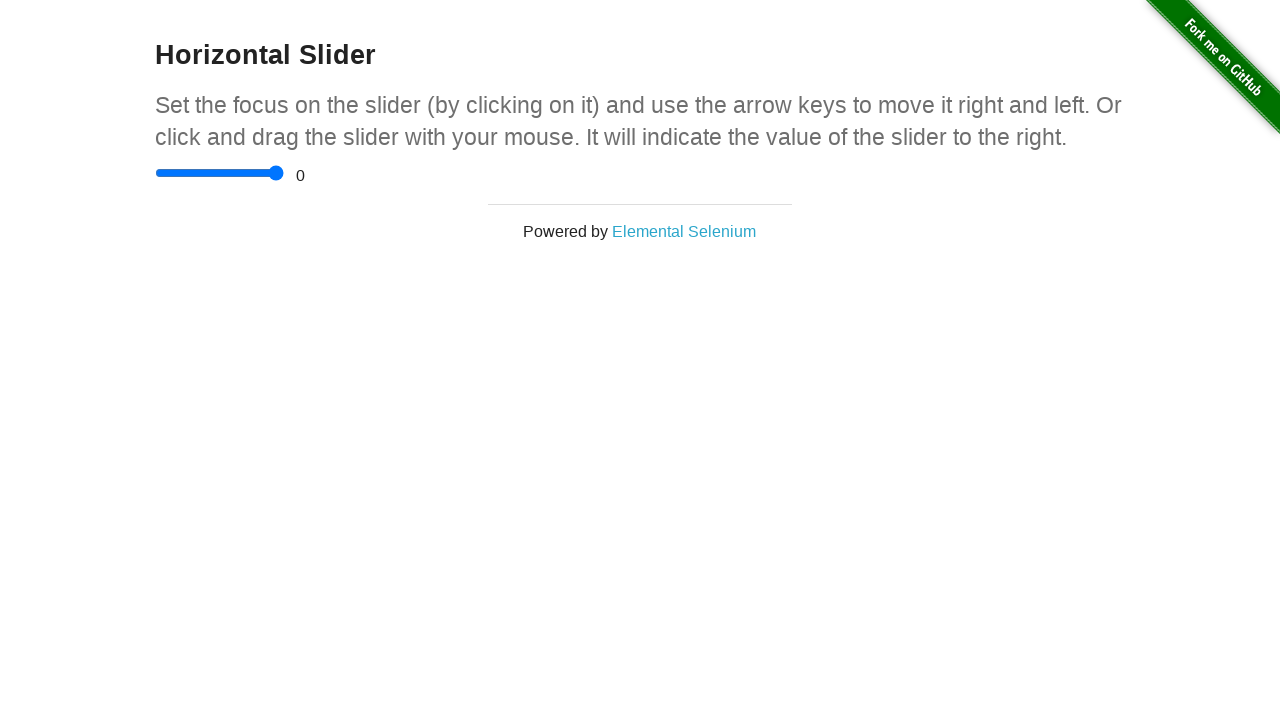